Navigates to the Mars NASA news site and waits for news content to load on the page

Starting URL: https://data-class-mars.s3.amazonaws.com/Mars/index.html

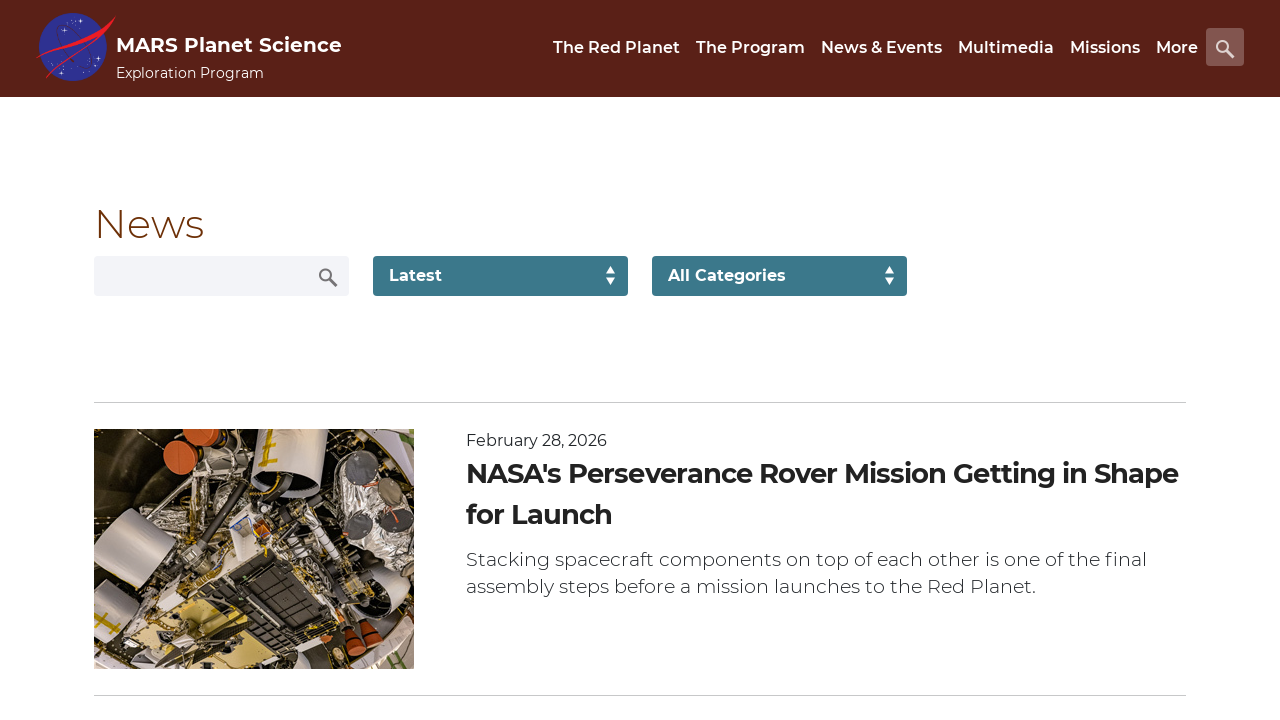

Navigated to Mars NASA news site
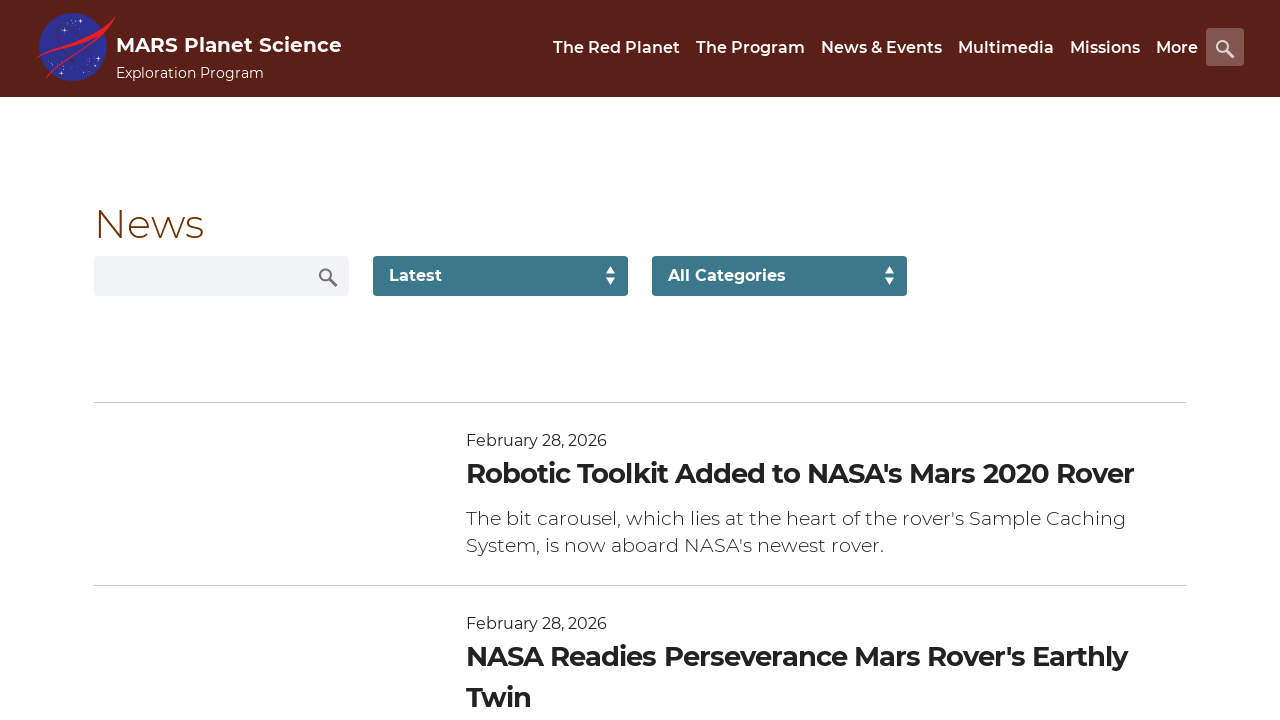

News list content loaded
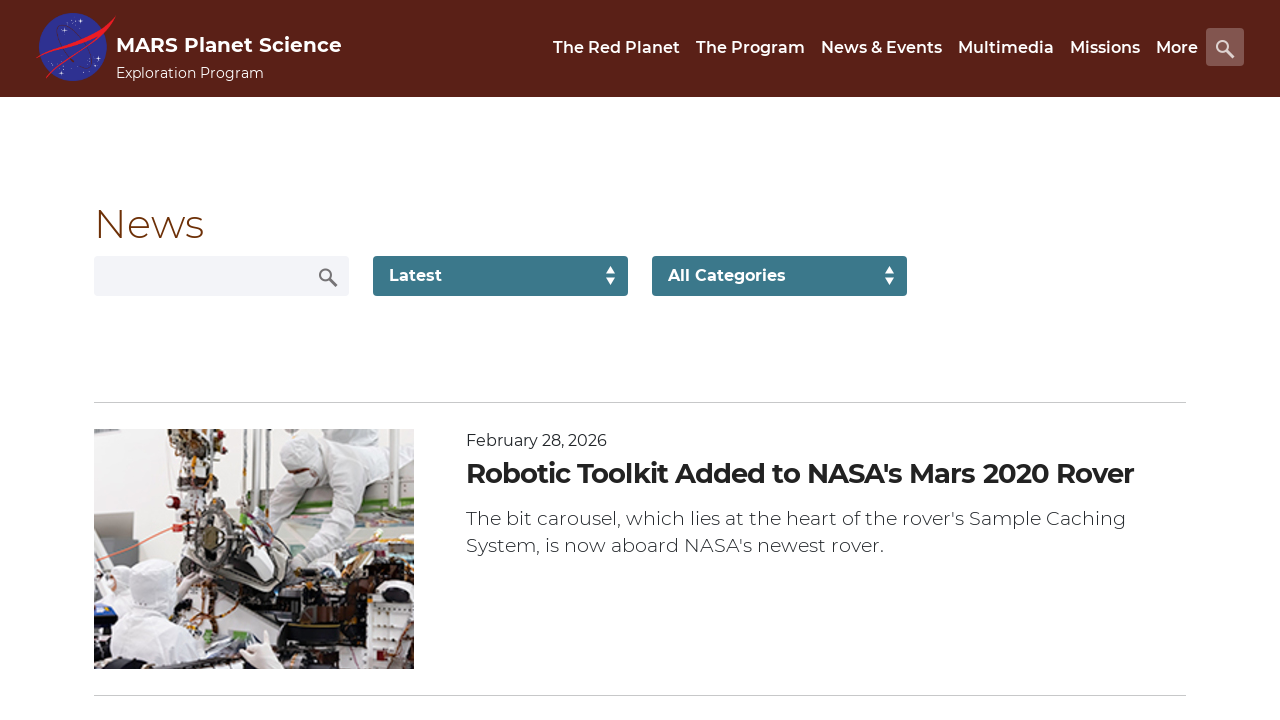

News title element is present on the page
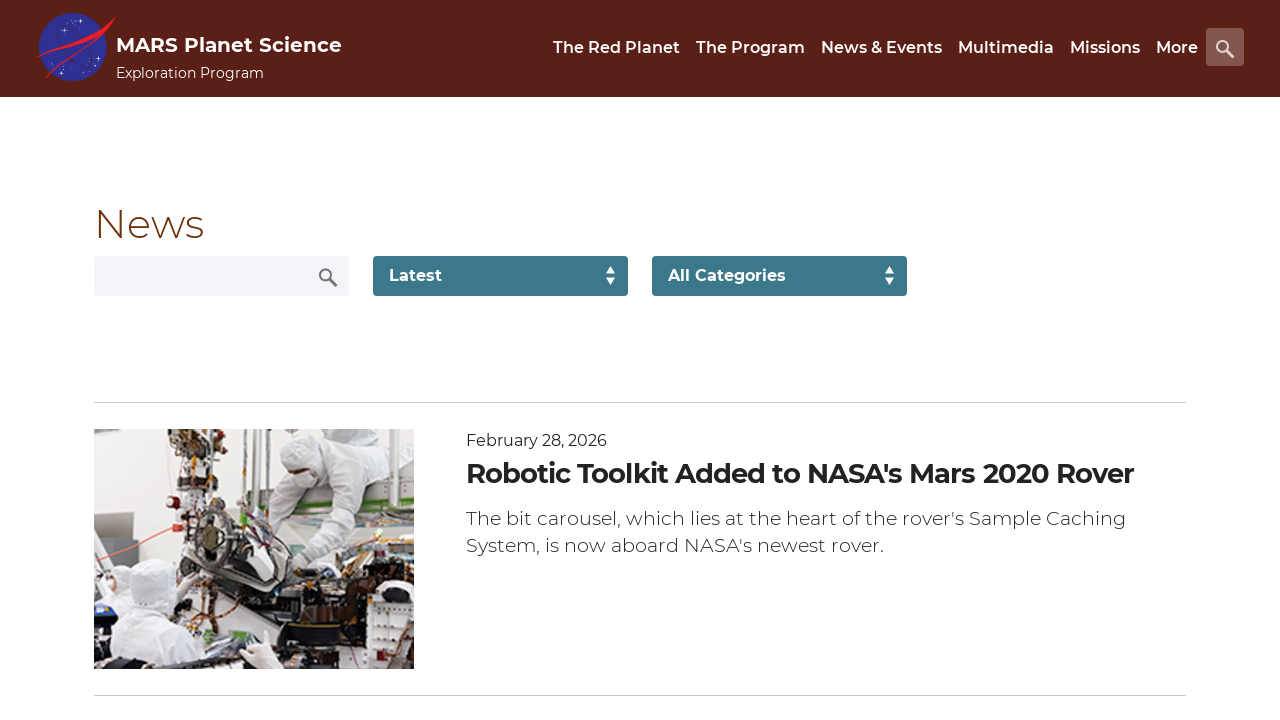

Article teaser body element is present on the page
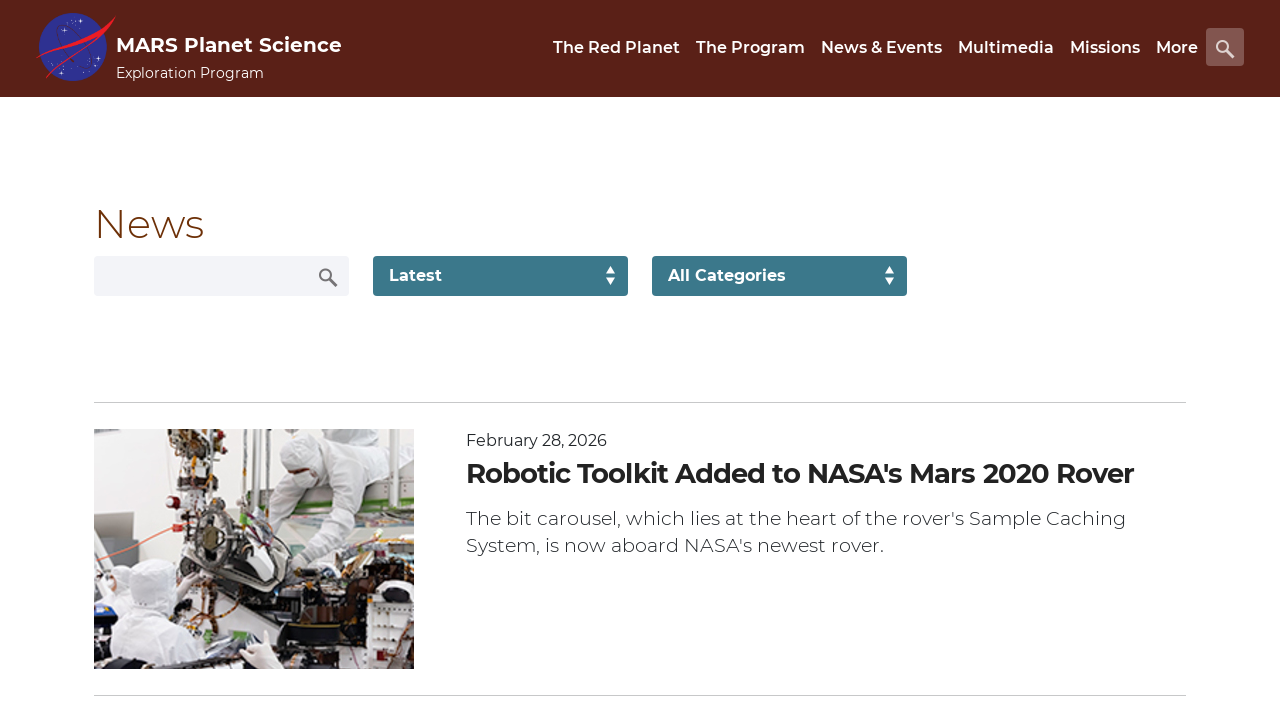

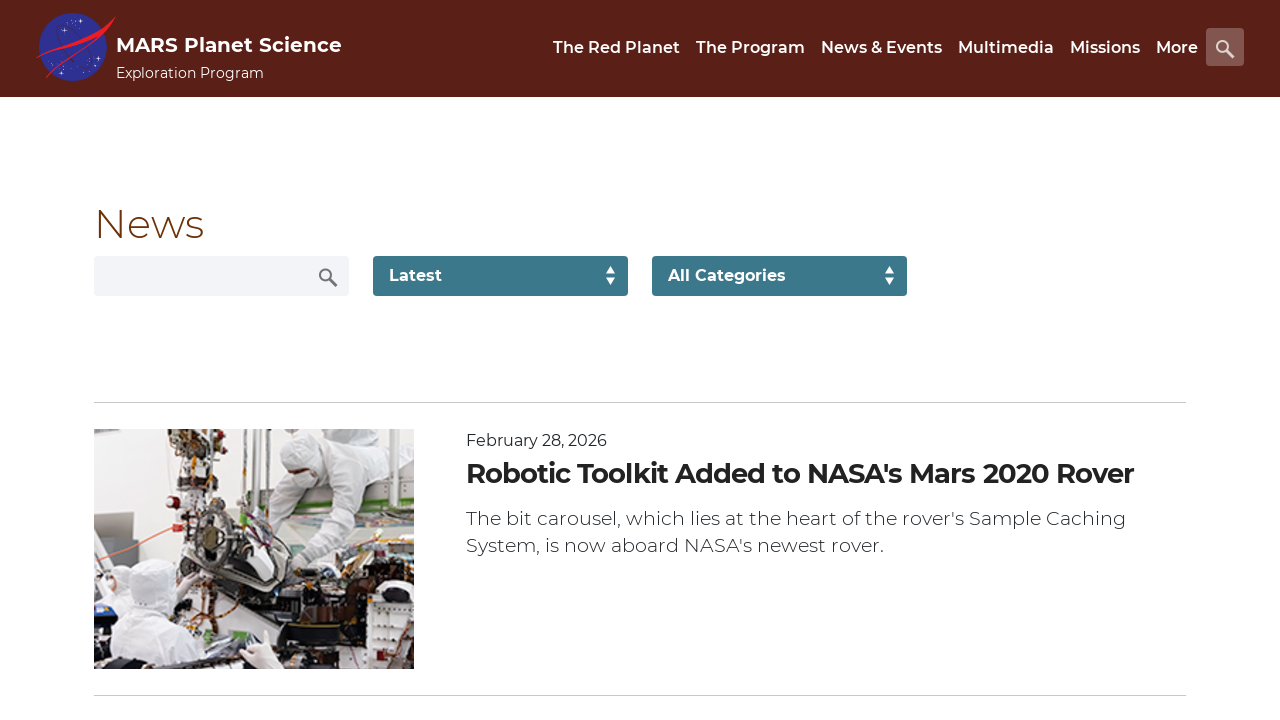